Navigates to a YouTube video page and waits for the video metadata (title) to load

Starting URL: https://www.youtube.com/watch?v=q9A-CVILK4g

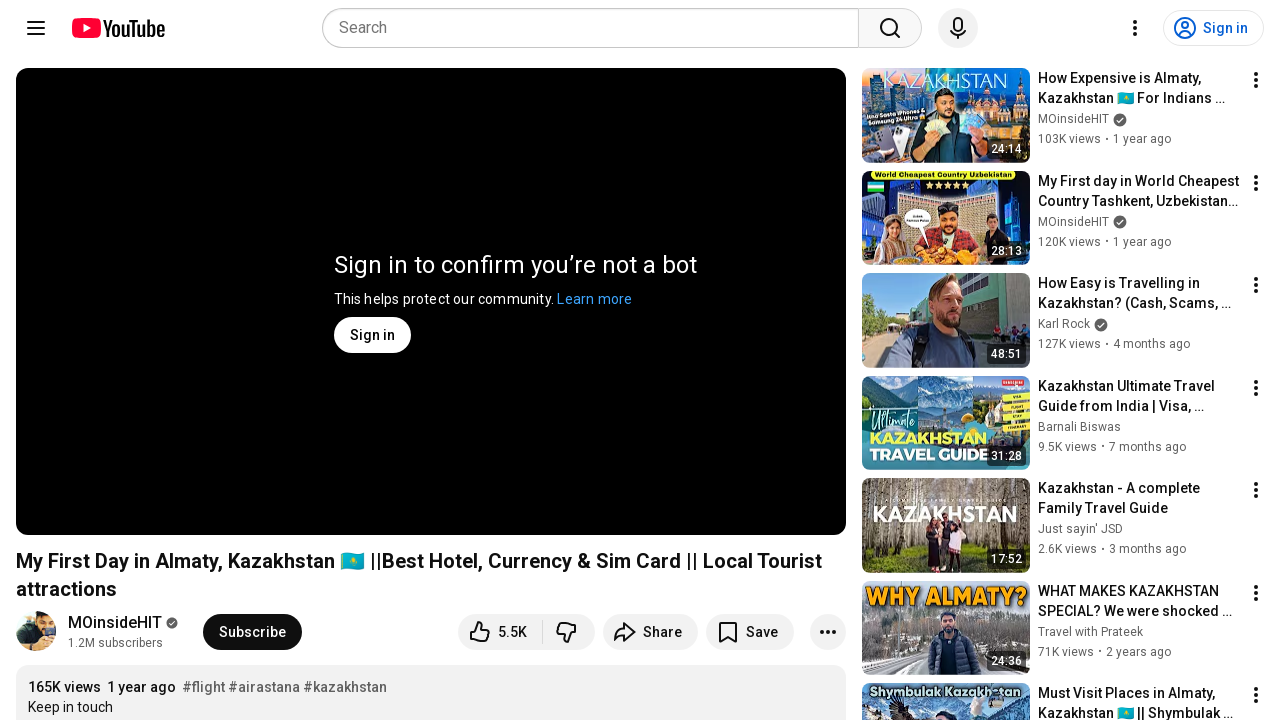

Navigated to YouTube video page
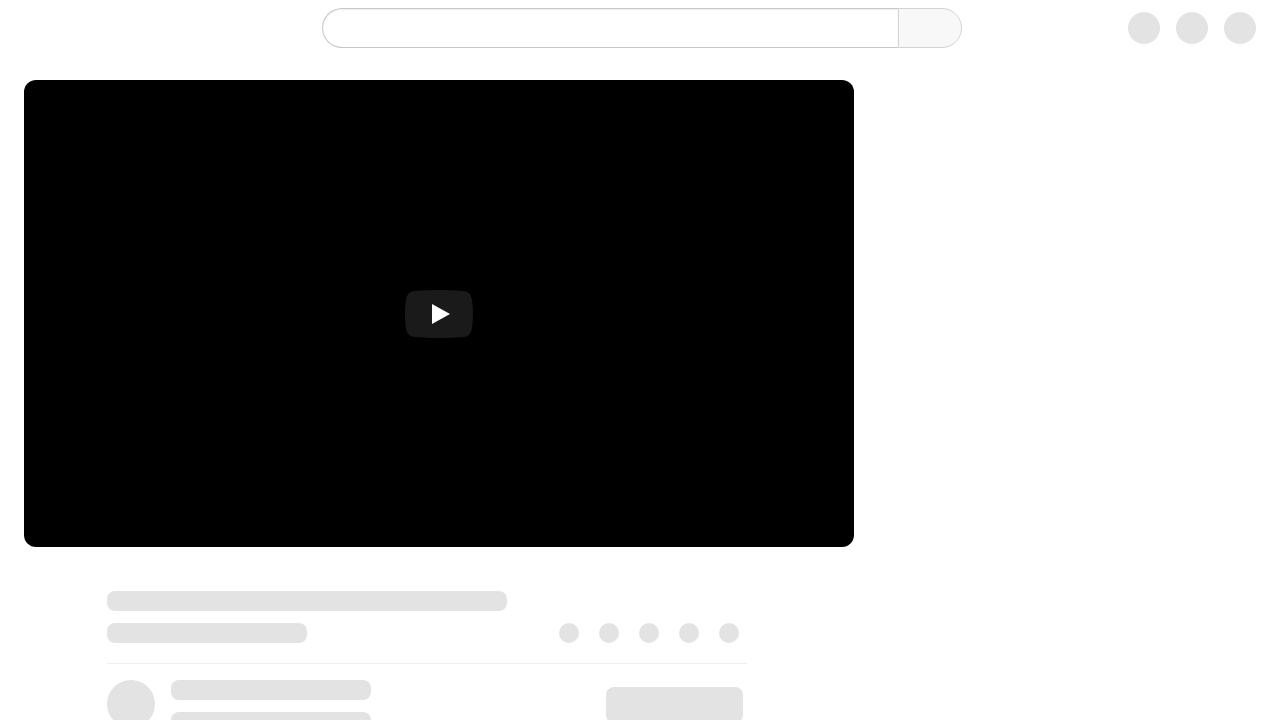

Video metadata (title) loaded successfully
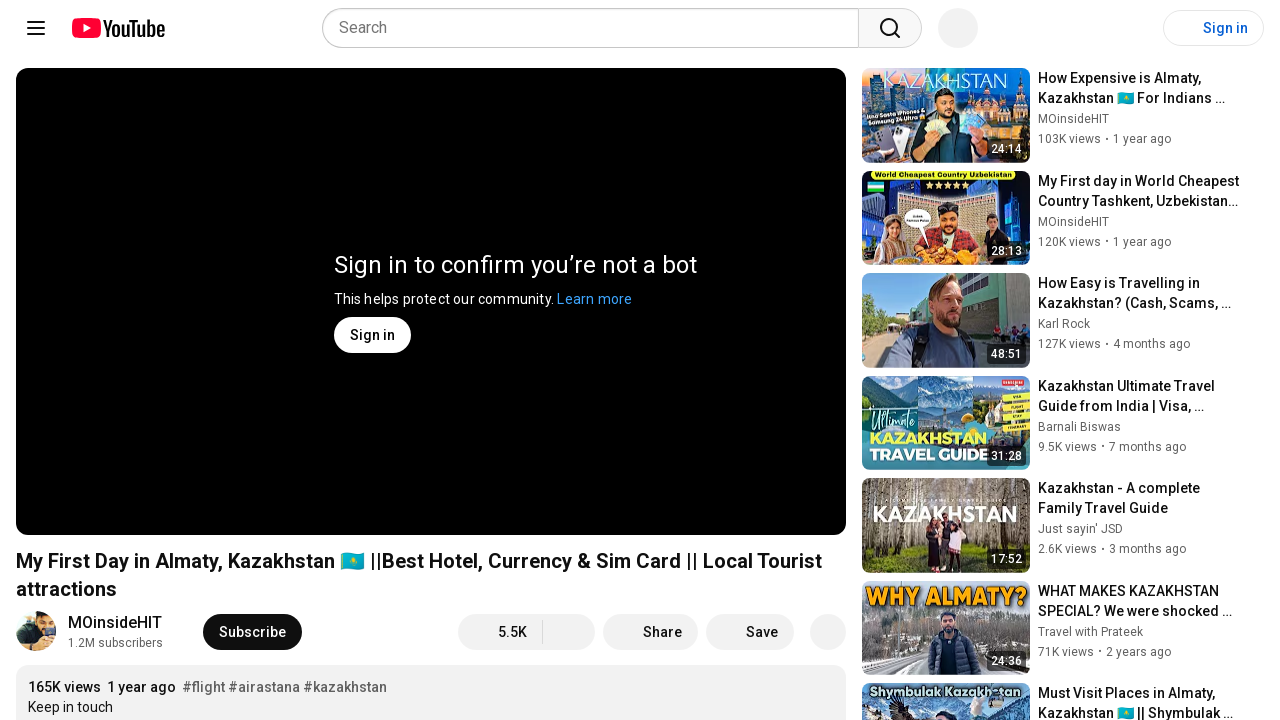

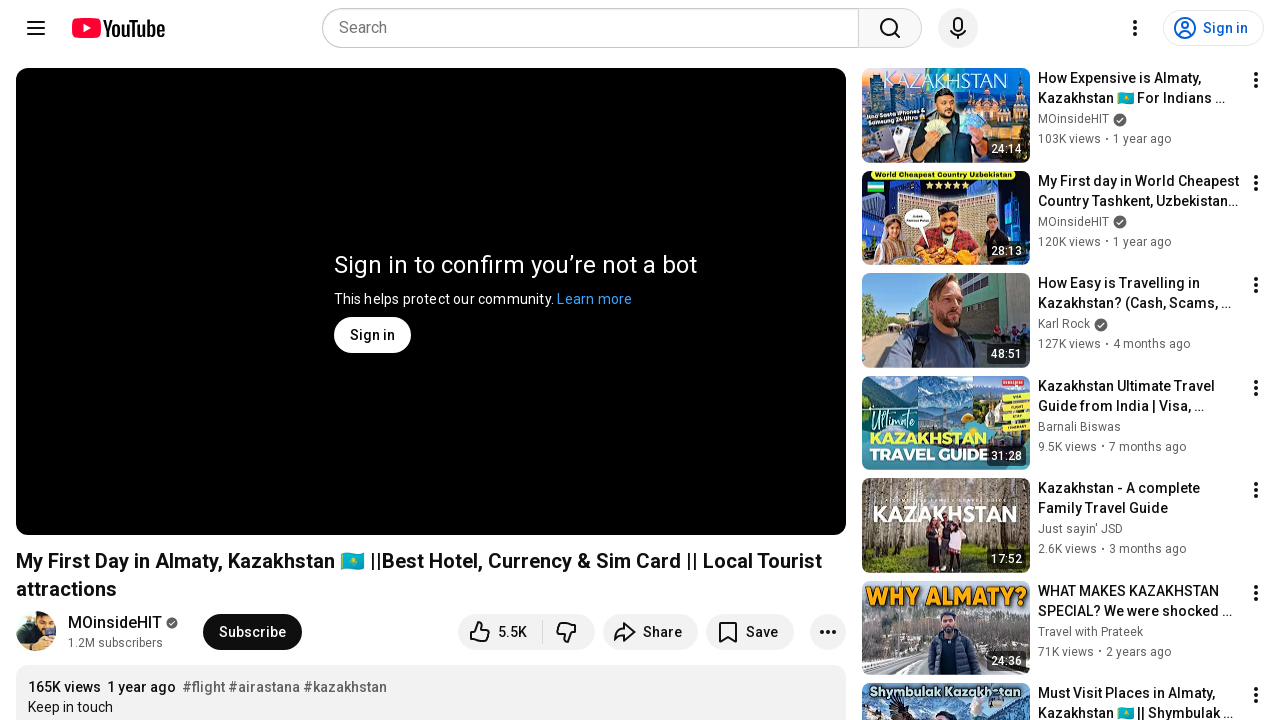